Navigates to a Selenium course content page, scrolls to a specific section about Core Java Test papers, and takes a screenshot

Starting URL: http://greenstech.in/selenium-course-content.html

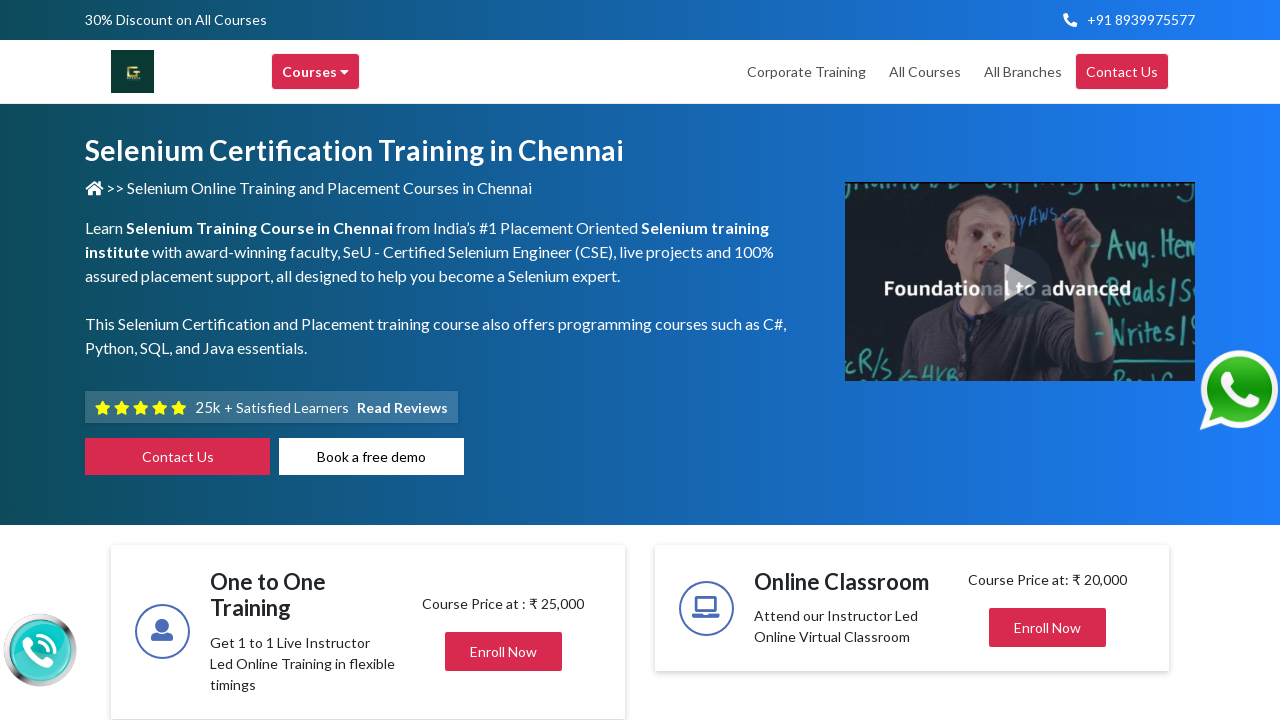

Navigated to Selenium course content page
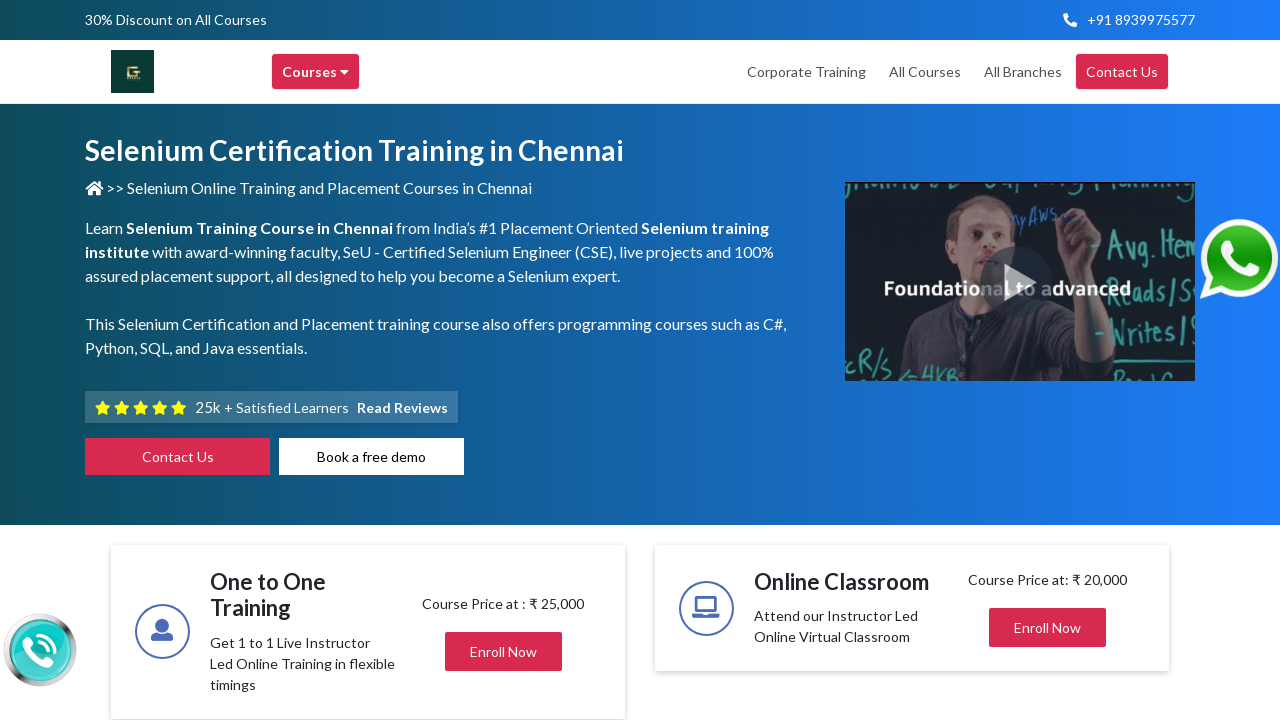

Scrolled to Core Java Test papers section
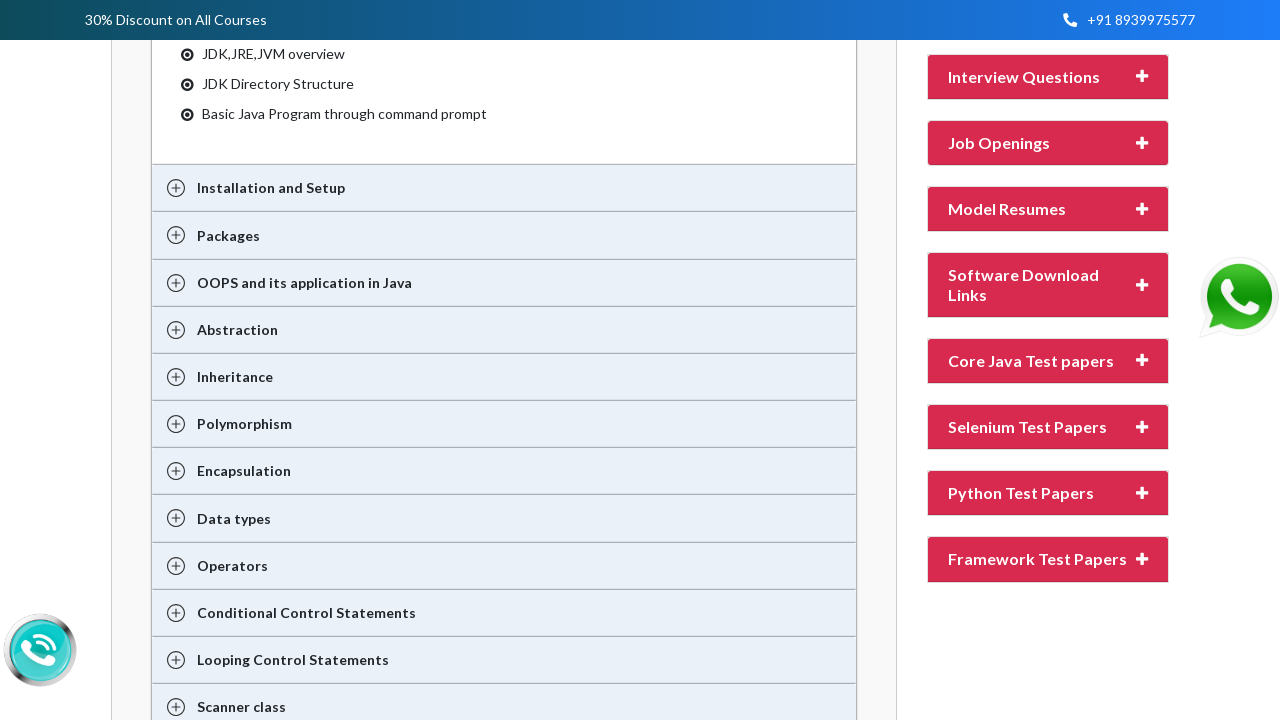

Took final screenshot of Core Java Test papers section
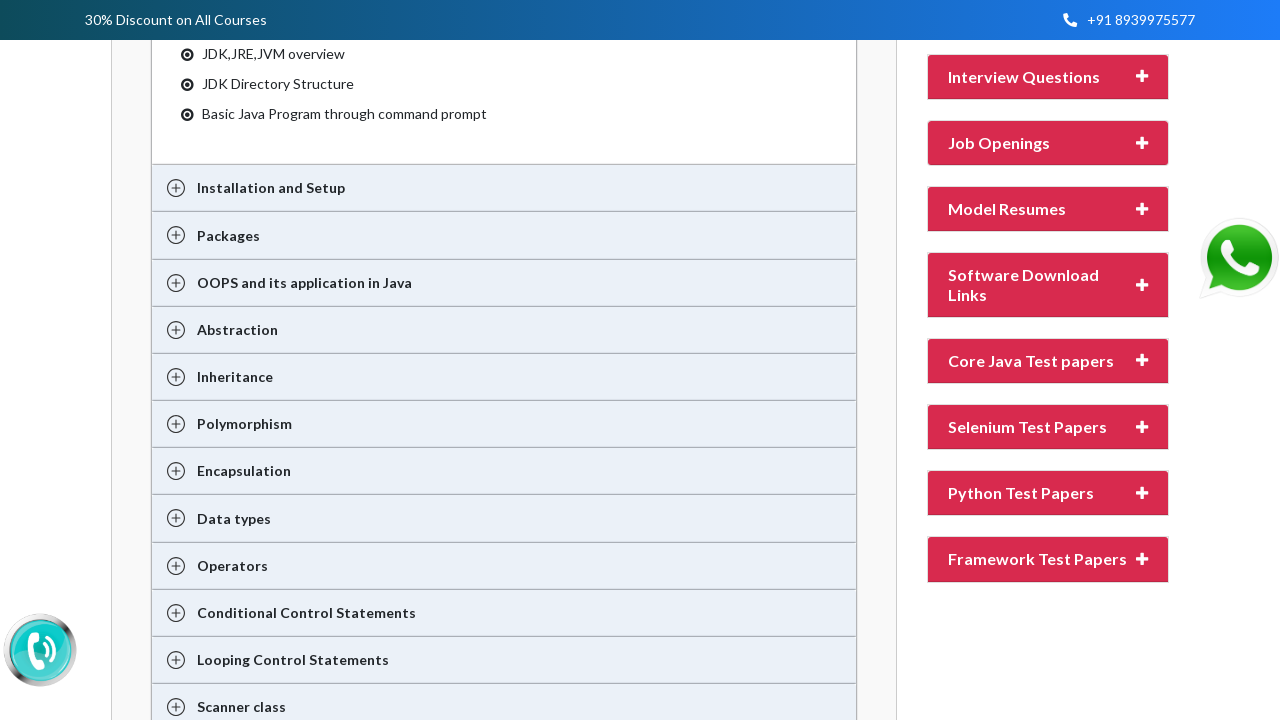

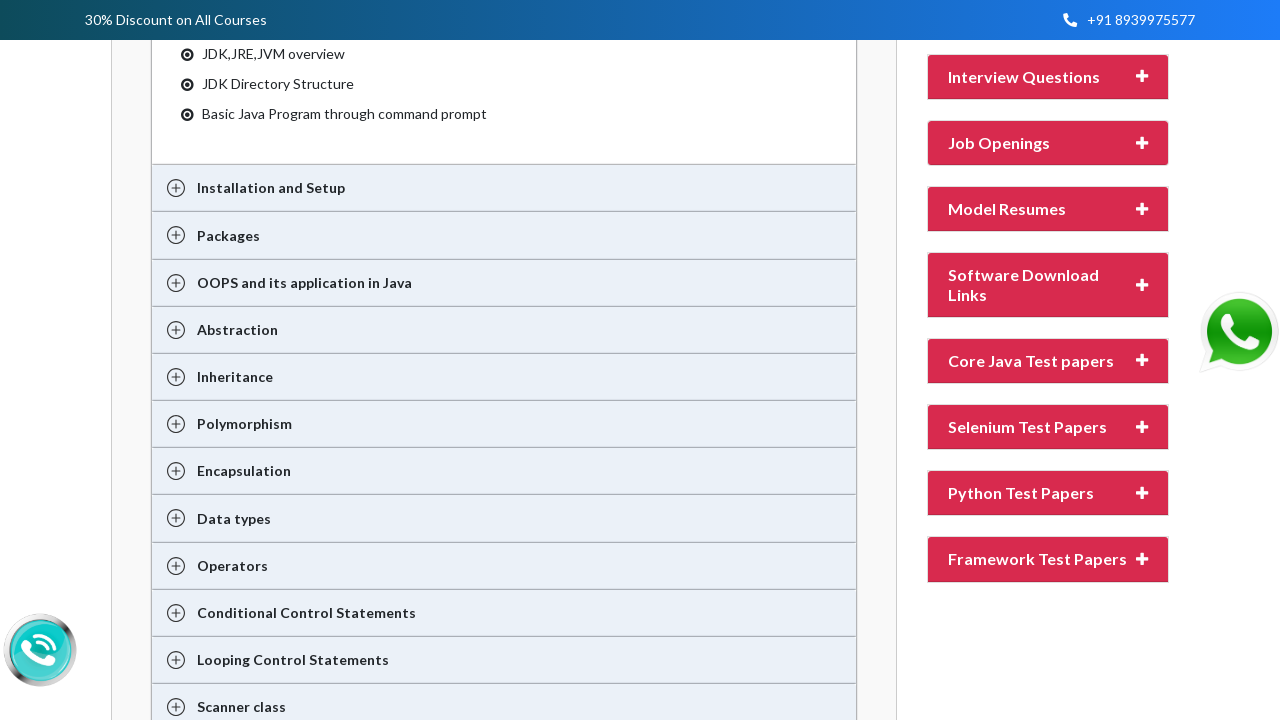